Tests the automation practice form by filling in first name and last name fields with long strings (boundary/stress testing) and submitting the form.

Starting URL: https://demoqa.com/automation-practice-form

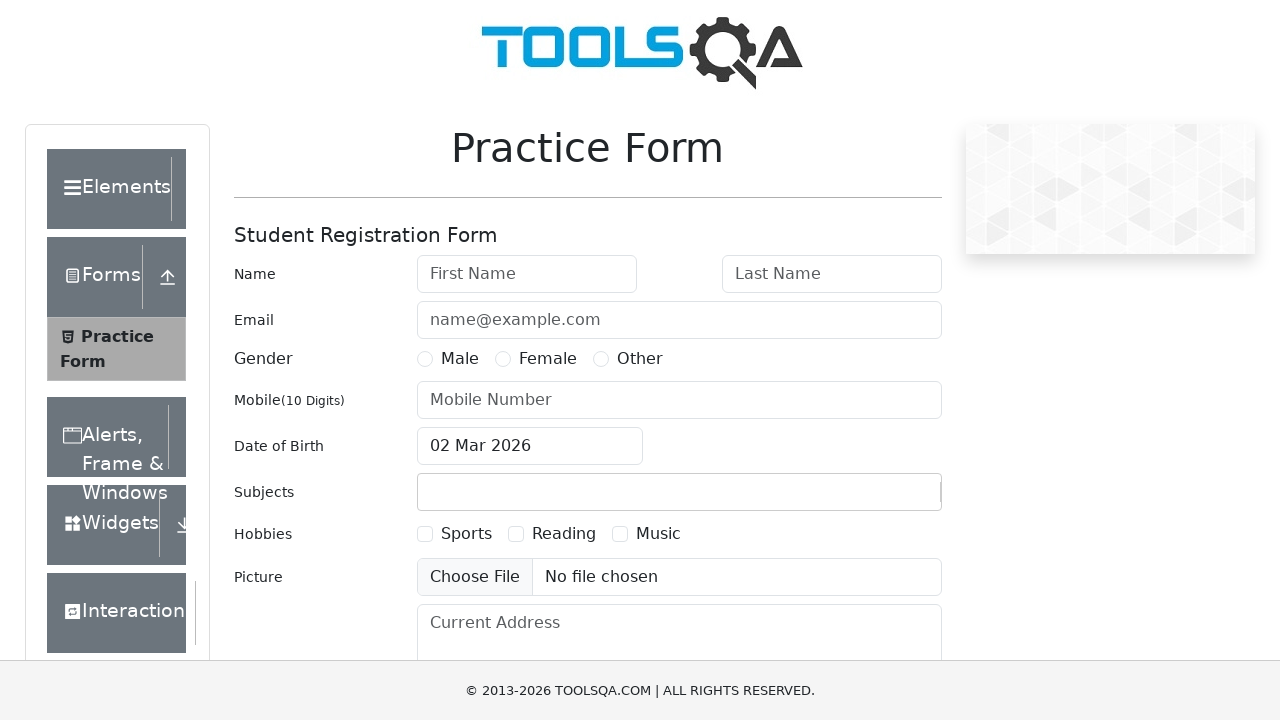

Filled first name field with long boundary testing string (175 characters) on input#firstName
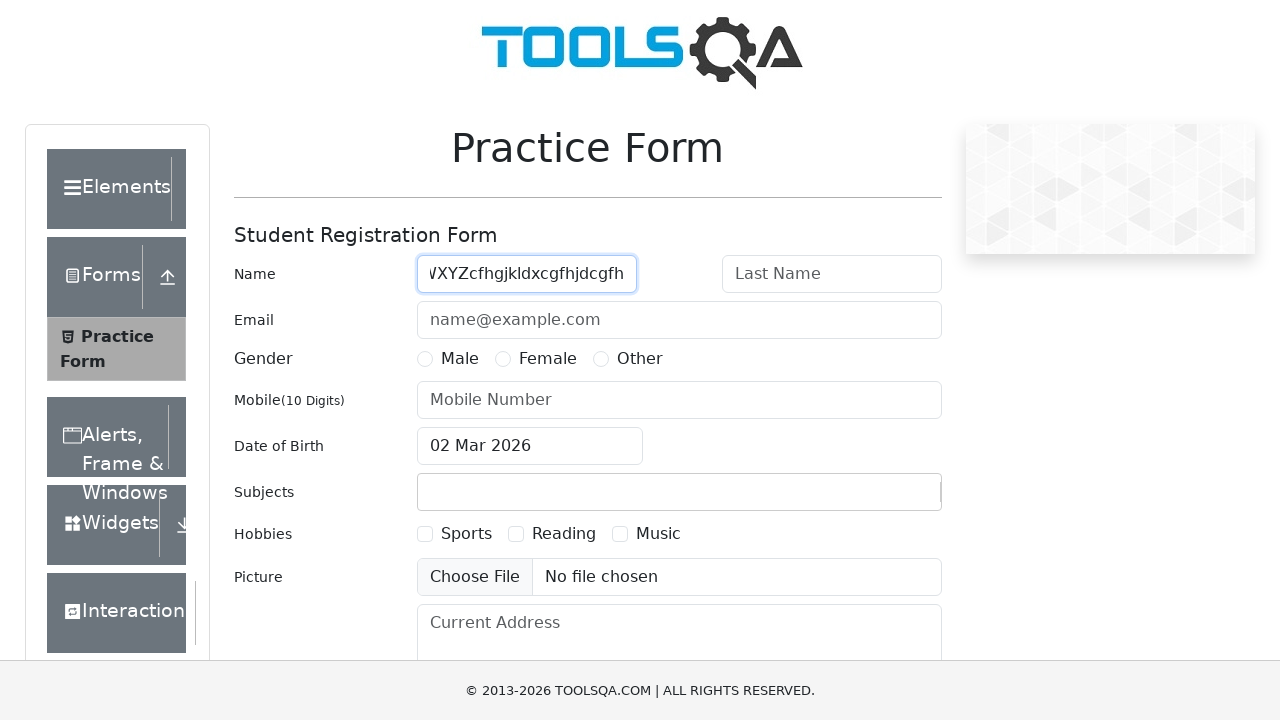

Filled last name field with long boundary testing string (175 characters) on input#lastName
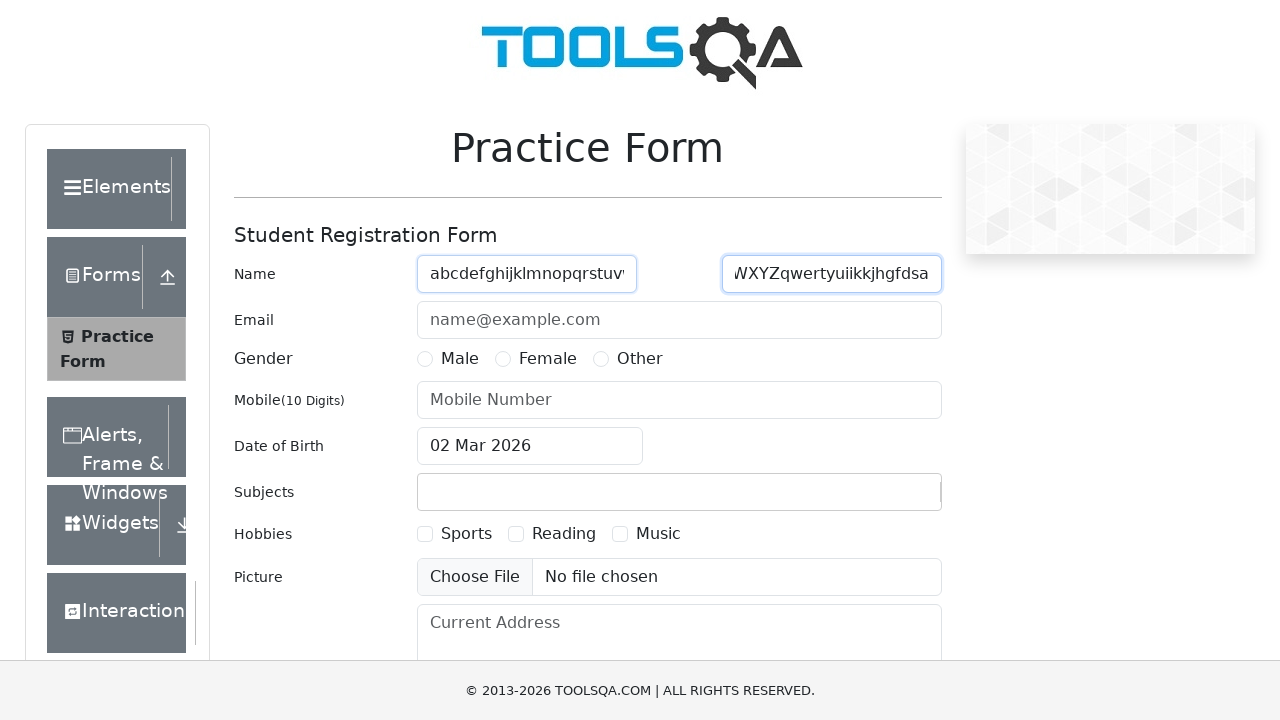

Clicked Submit button to submit the form at (885, 499) on button:has-text('Submit')
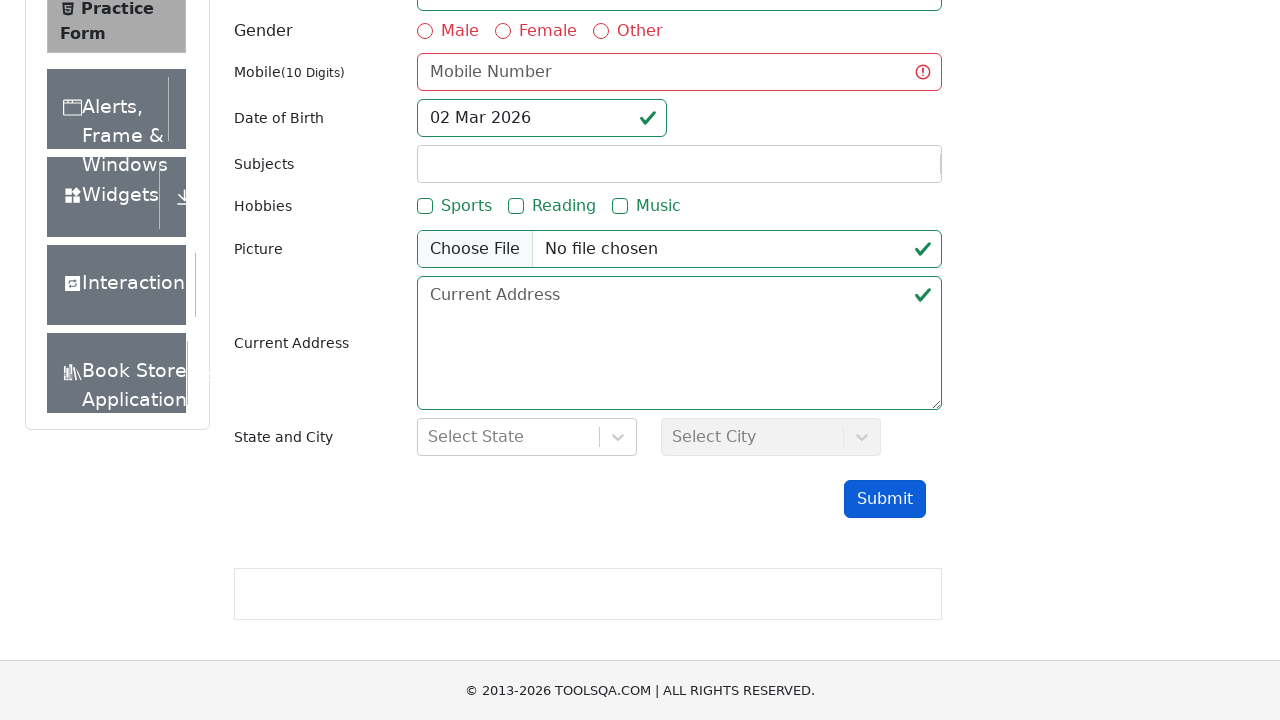

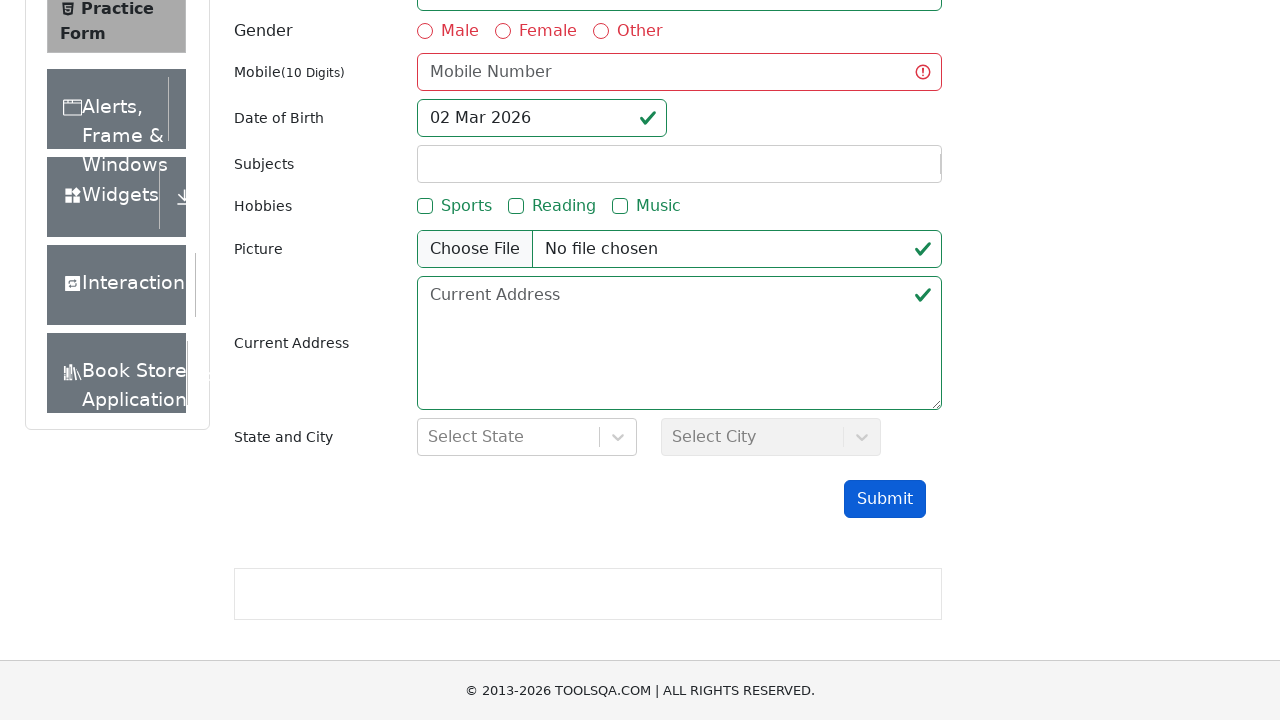